Demonstrates finding elements by a single class when element has multiple classes using contains() in XPath and simple CSS class selector.

Starting URL: https://kristinek.github.io/site/examples/locators

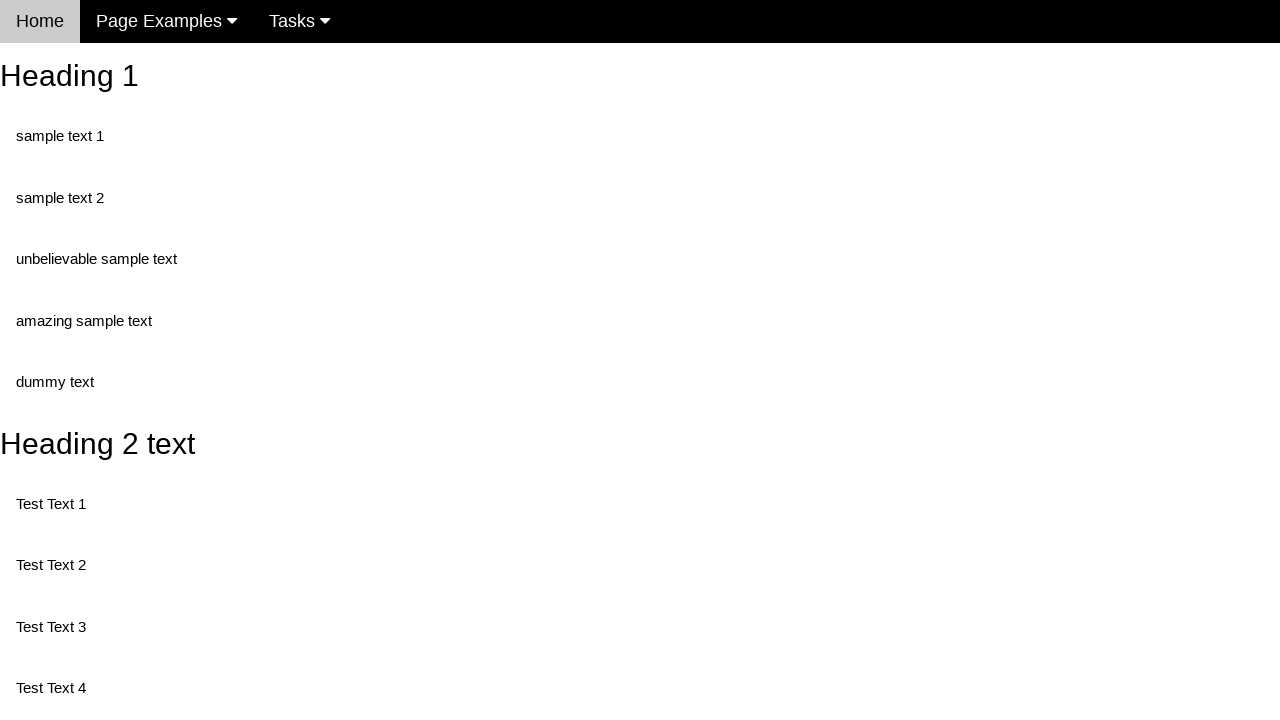

Navigated to locators example page
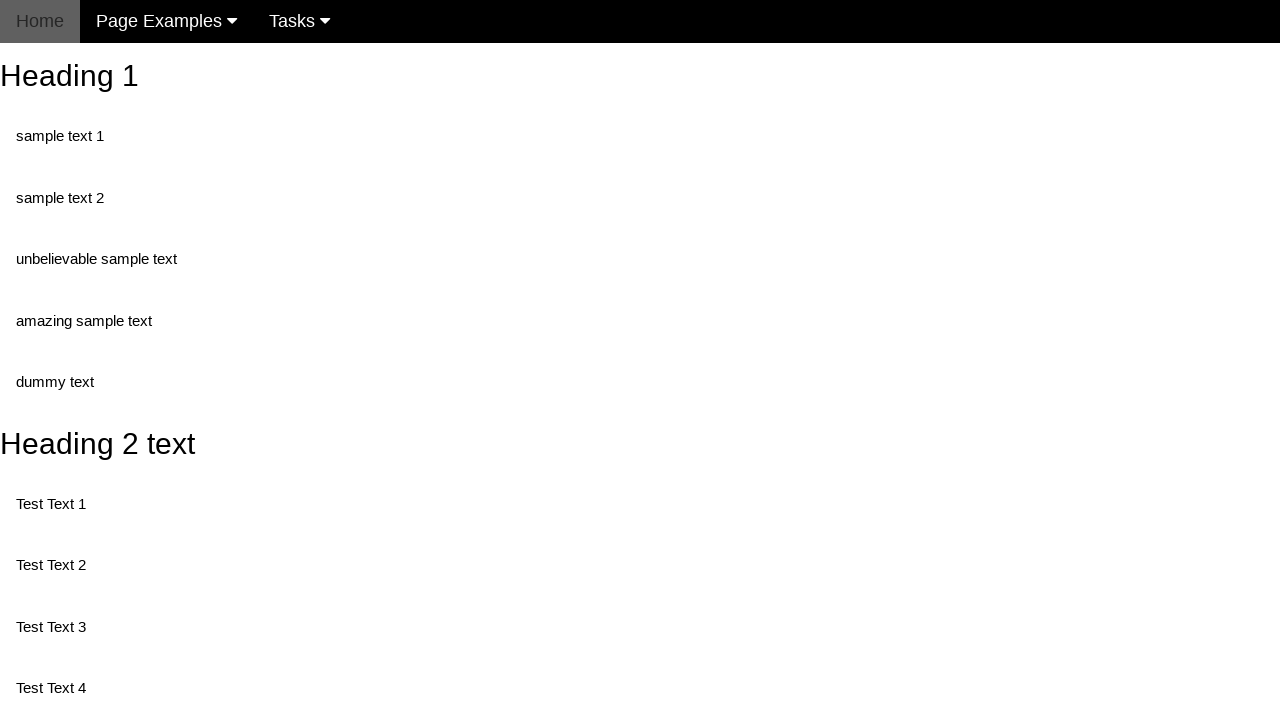

Found element by XPath contains() matching 'unbelievable' class among multiple classes
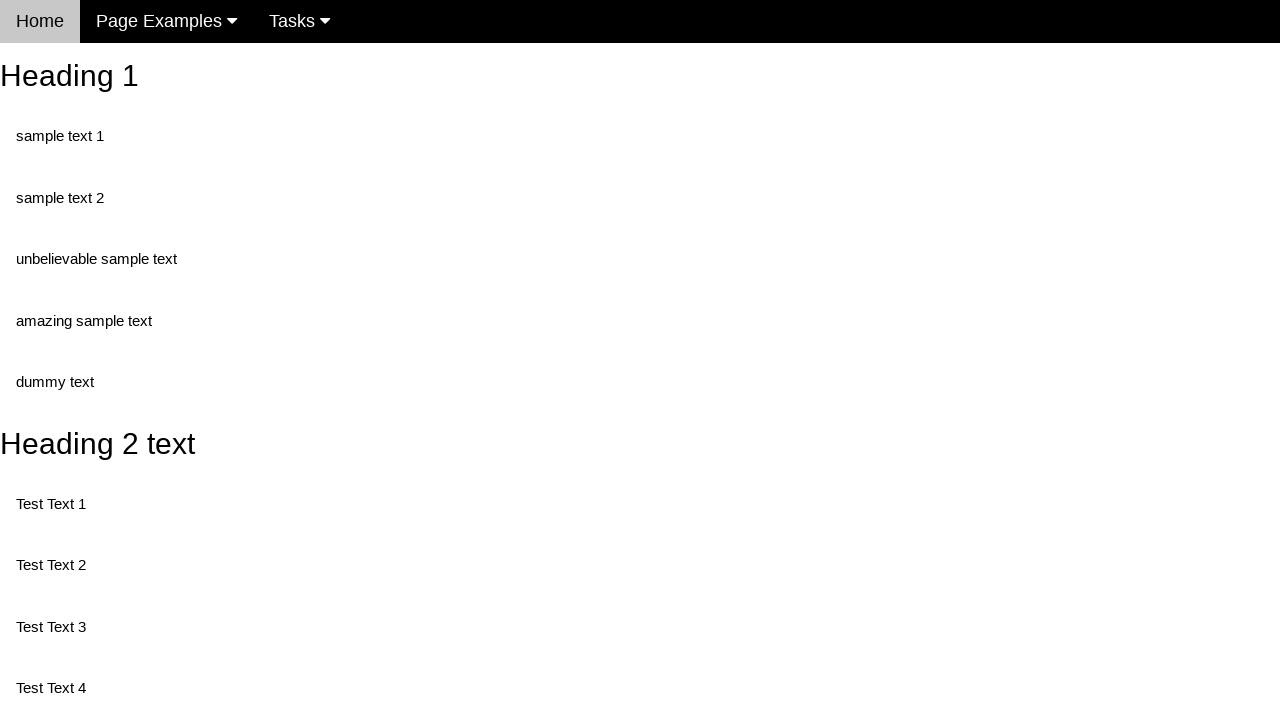

Found element by CSS class selector '.unbelievable'
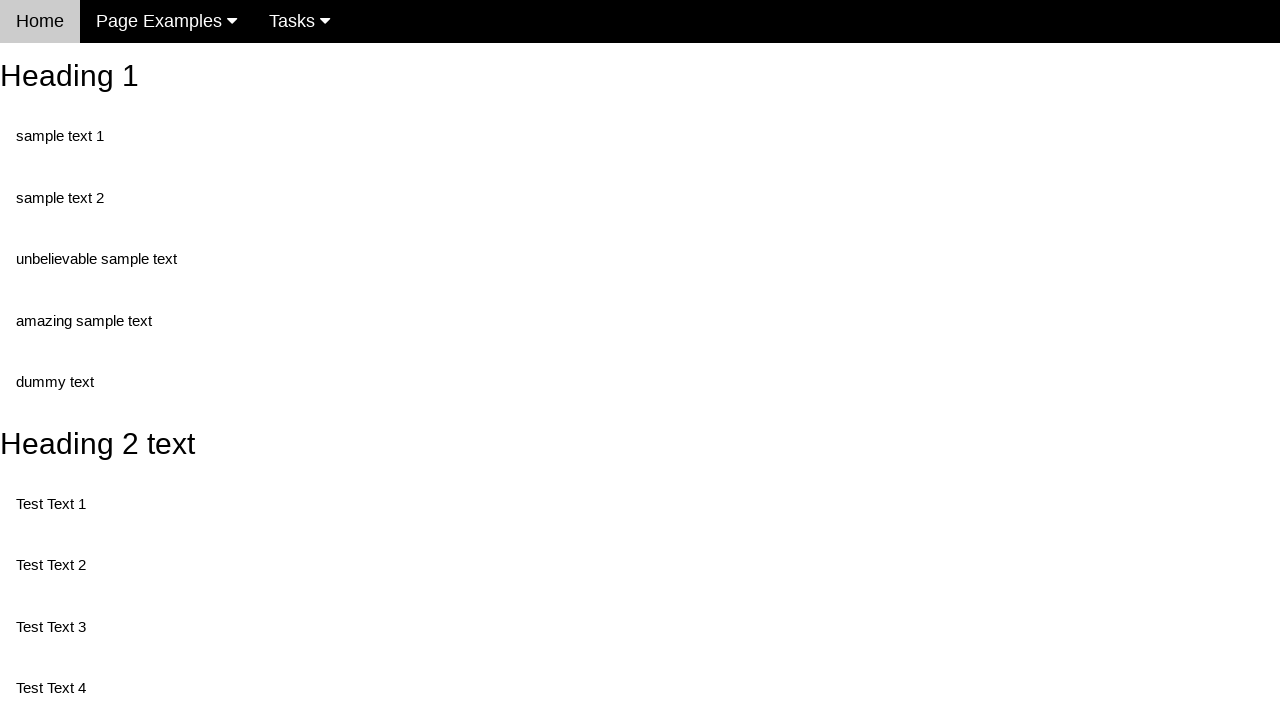

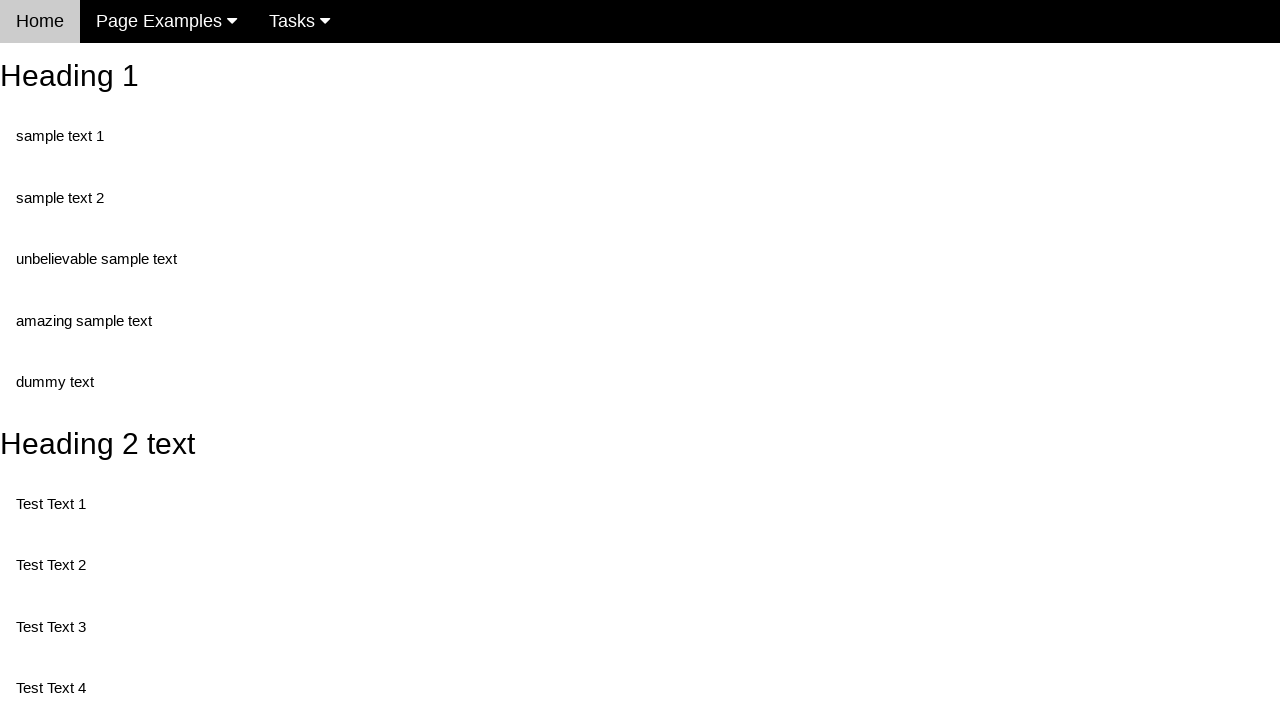